Tests the event filtering functionality by clicking the filter button and verifying its text changes

Starting URL: https://s2310455014.github.io/vue-event-inviter/#/

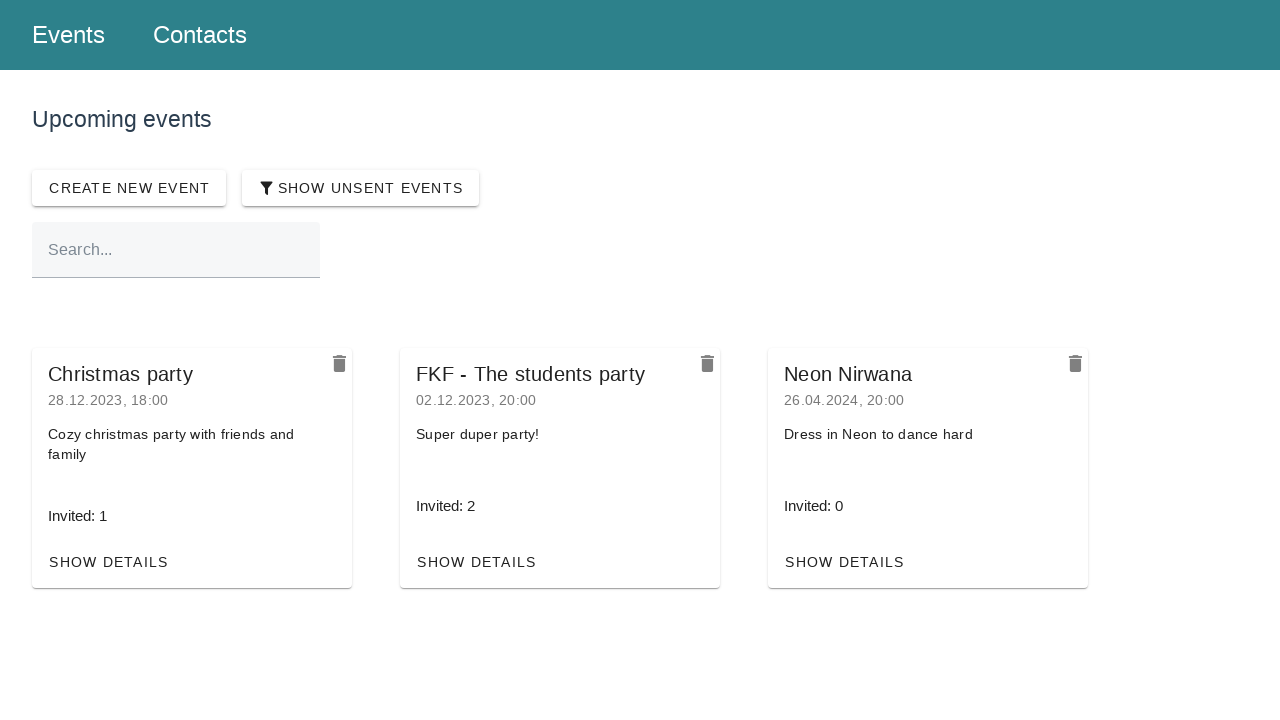

Clicked the filter button to toggle event filtering at (361, 188) on internal:testid=[data-testid="filter"s]
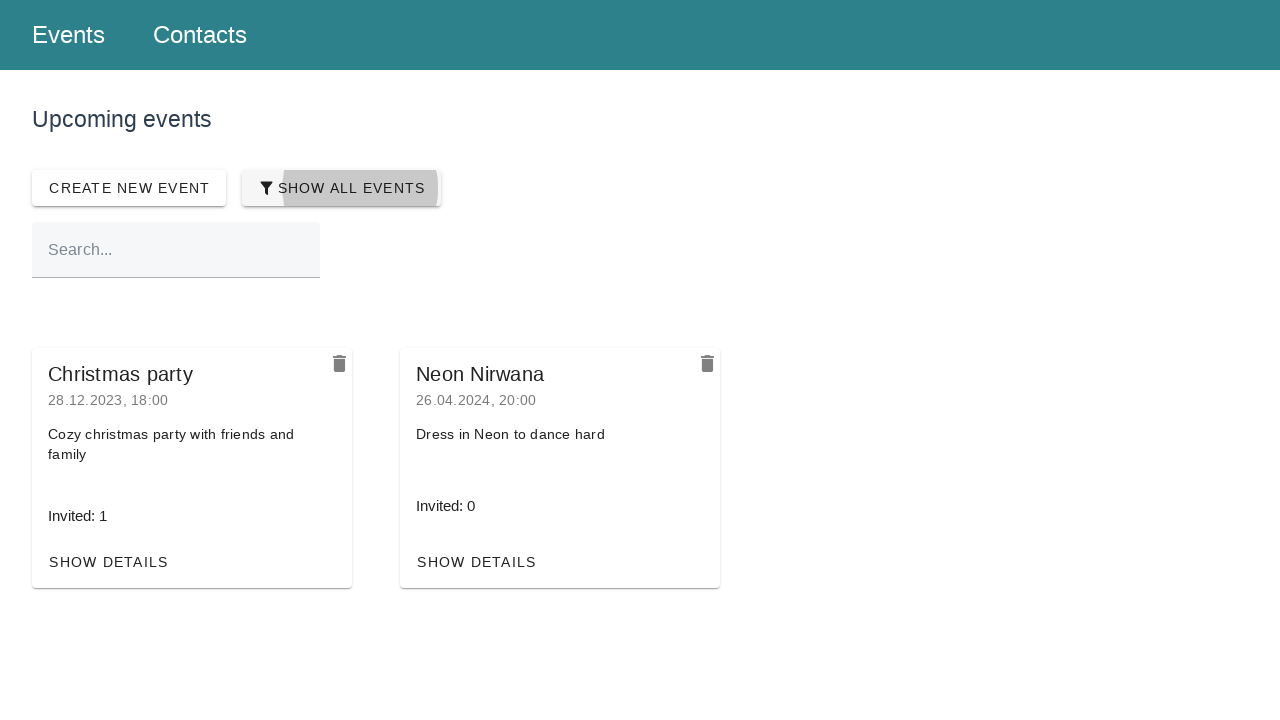

Verified filter button text changed to 'SHOW ALL EVENTS'
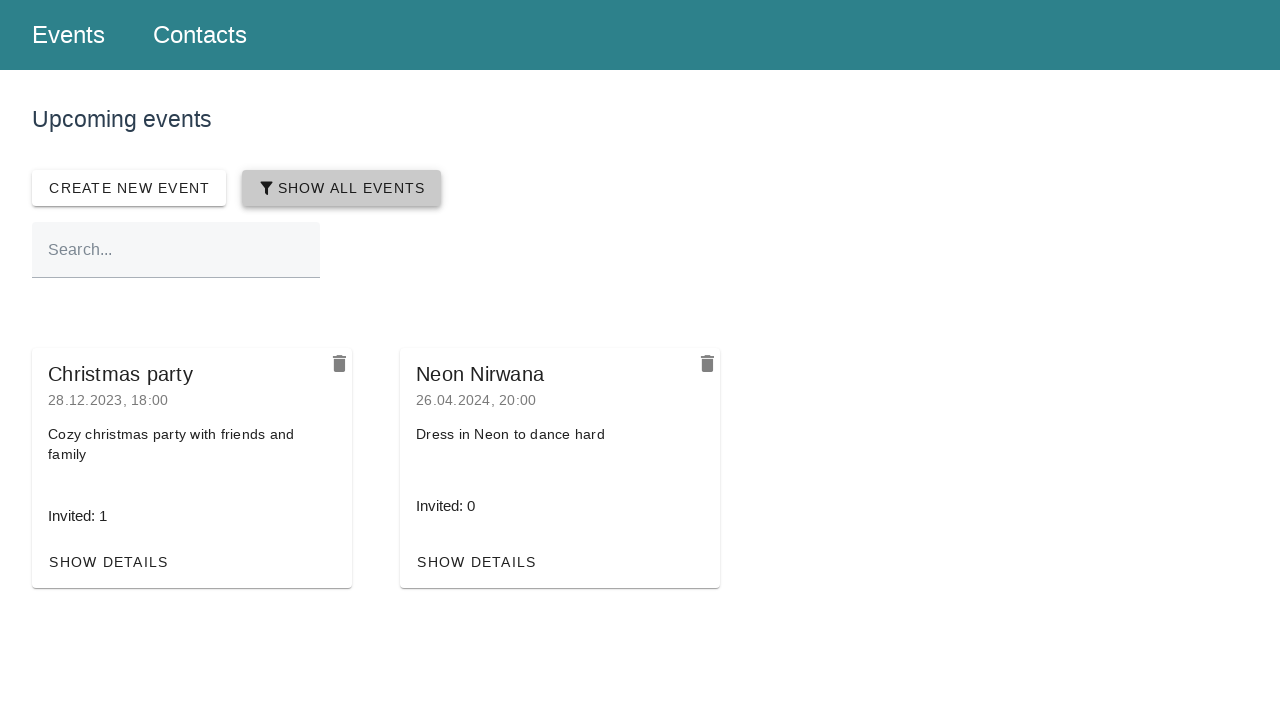

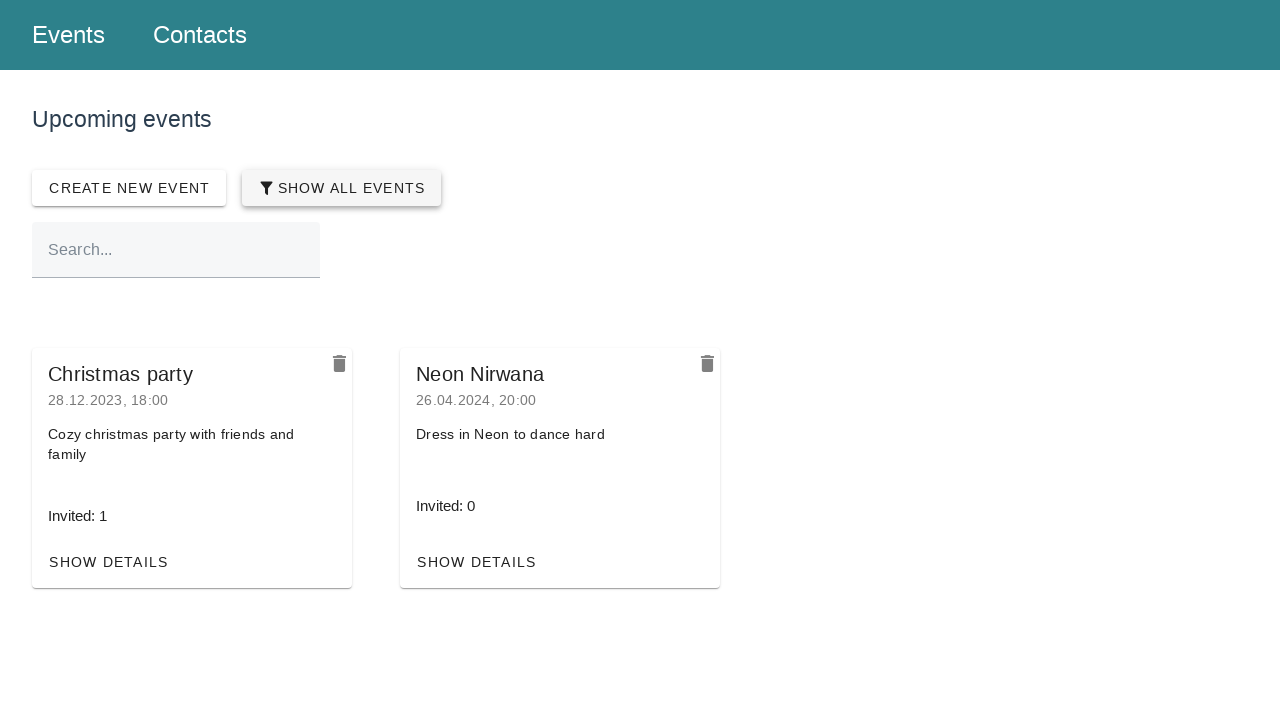